Tests mouse actions on the DemoQA draggable page by performing a right-click (context click) on the axis restriction tab element

Starting URL: https://demoqa.com/dragabble

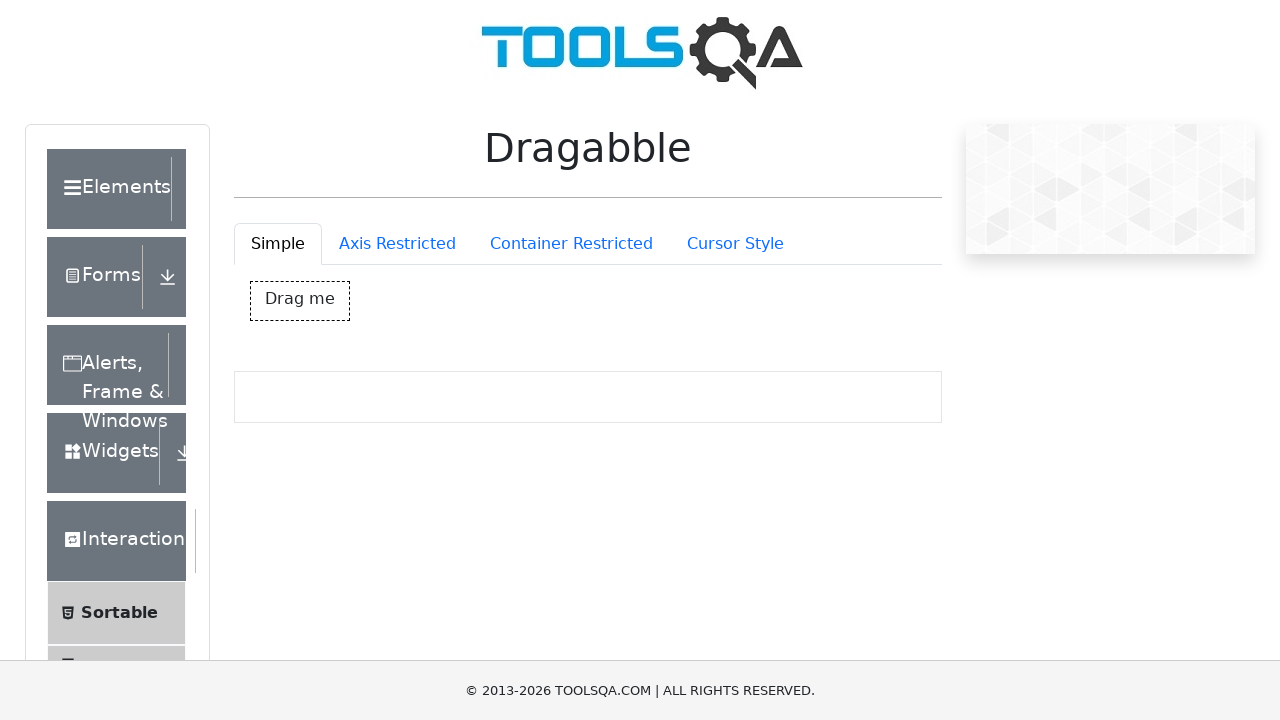

Waited for axis restriction tab element to be visible
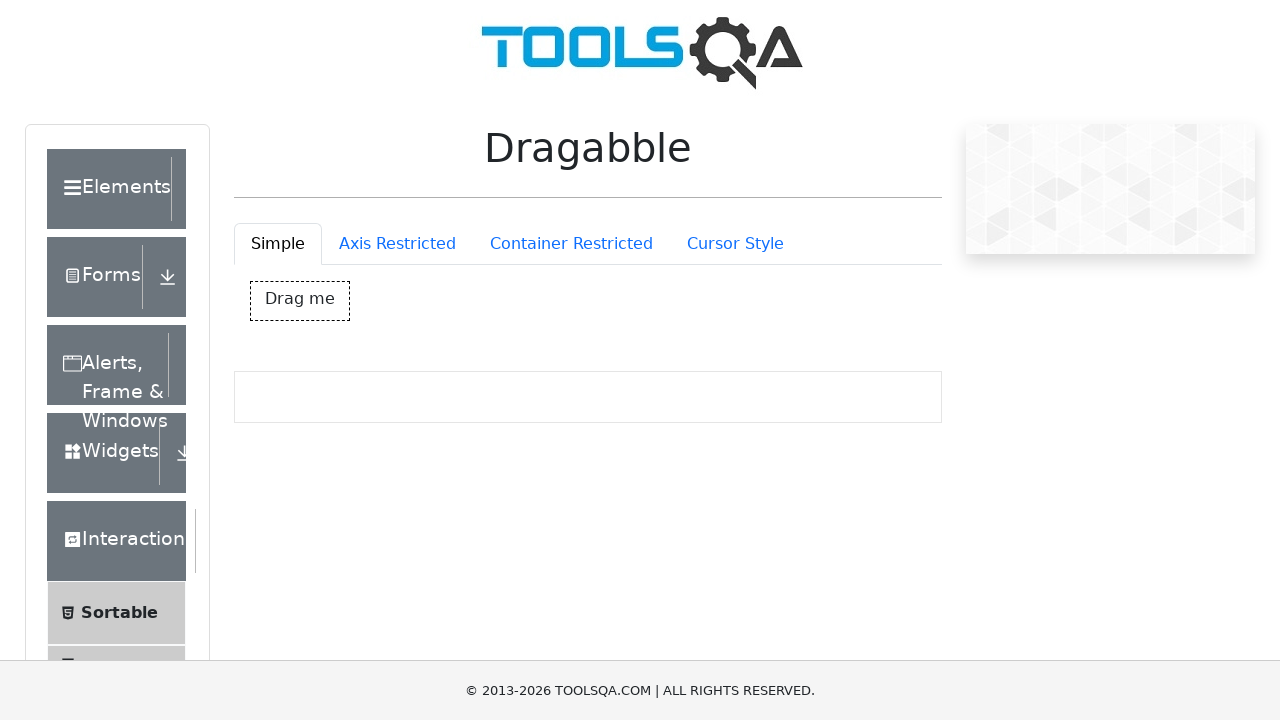

Performed right-click (context click) on the axis restriction tab element at (397, 244) on #draggableExample-tab-axisRestriction
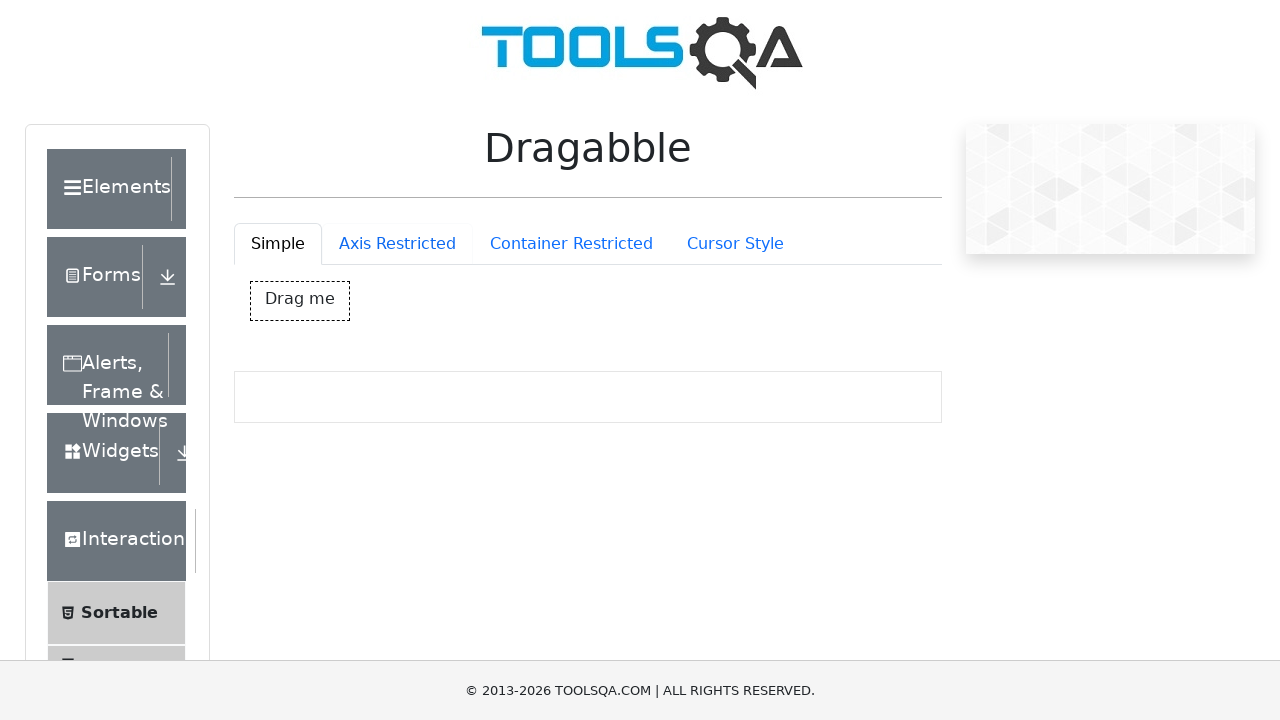

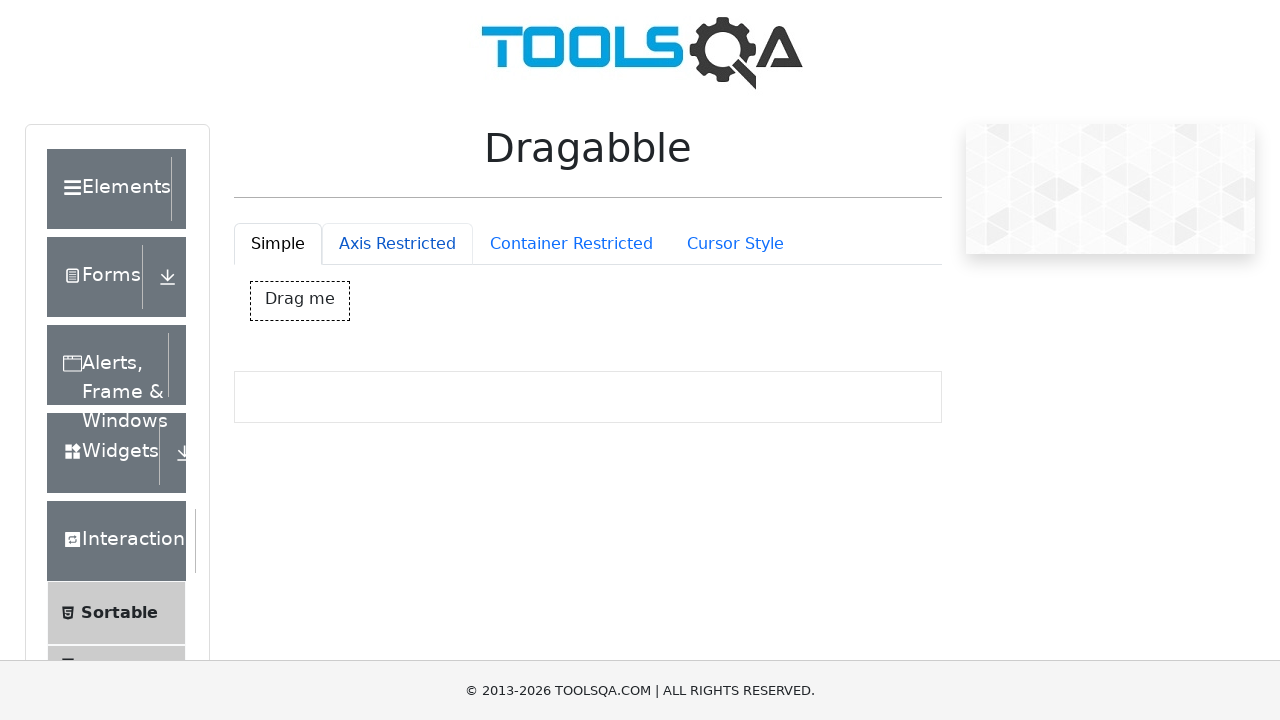